Tests double-click functionality on a button to display a message

Starting URL: https://automationfc.github.io/basic-form/index.html

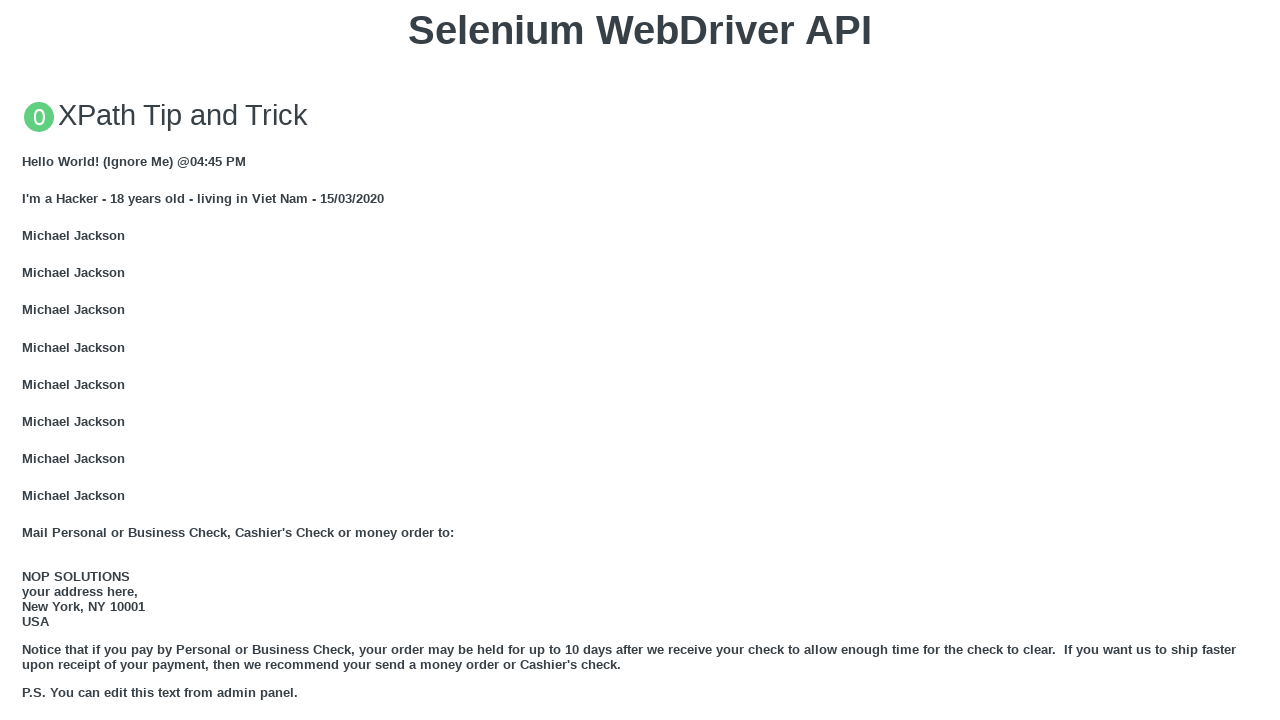

Double-clicked the 'Double click me' button at (640, 361) on button:text('Double click me')
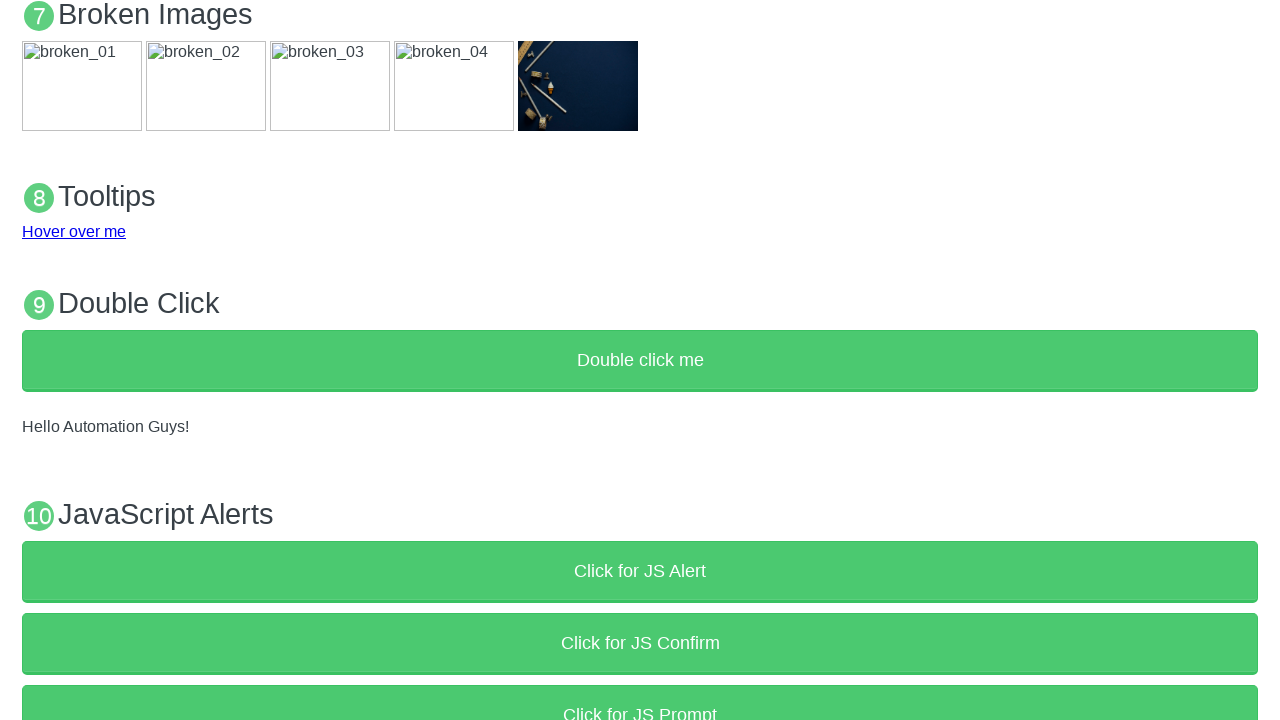

Verified message 'Hello Automation Guys!' appeared
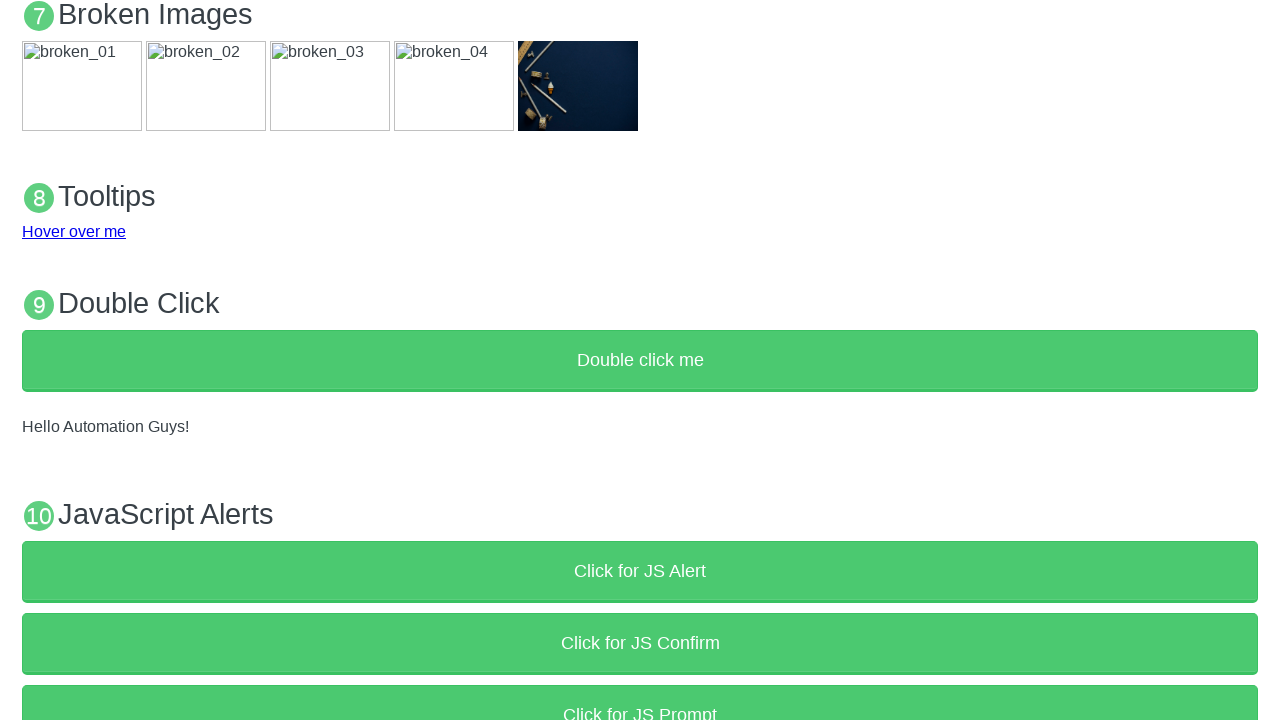

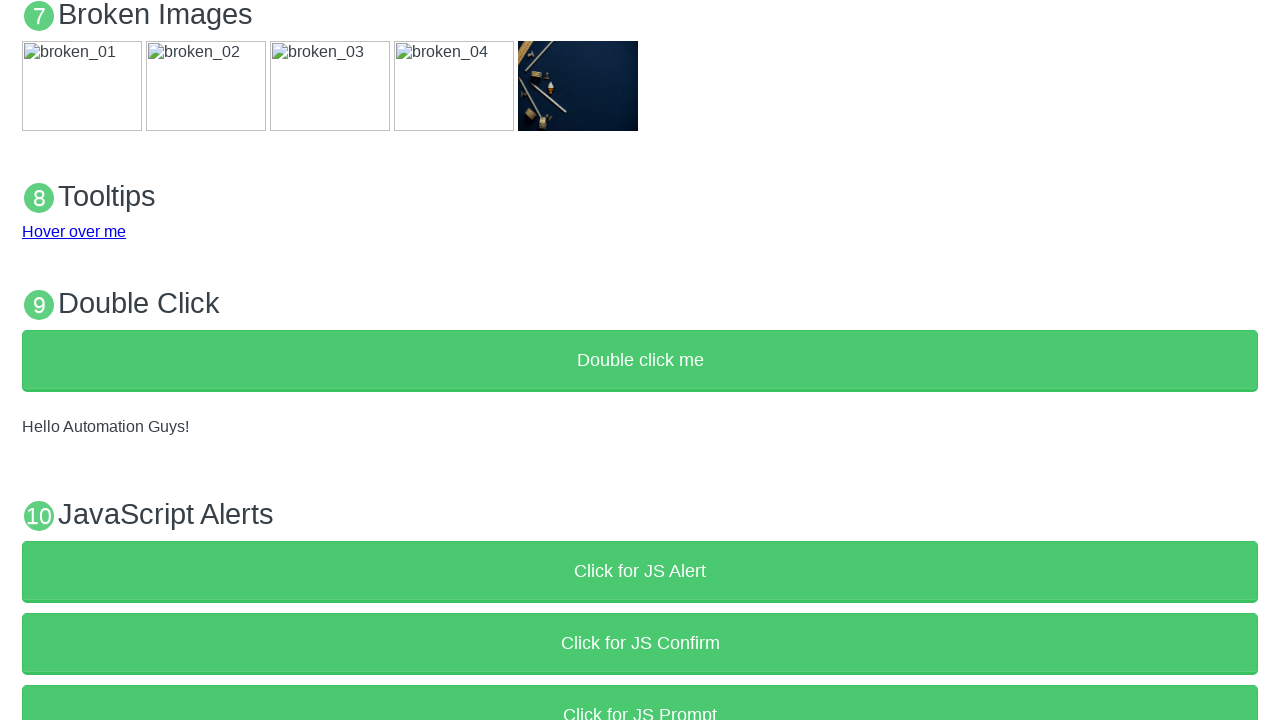